Tests window handling by navigating to a demo page and clicking a link to selenium.dev website

Starting URL: http://demo.automationtesting.in/Windows.html

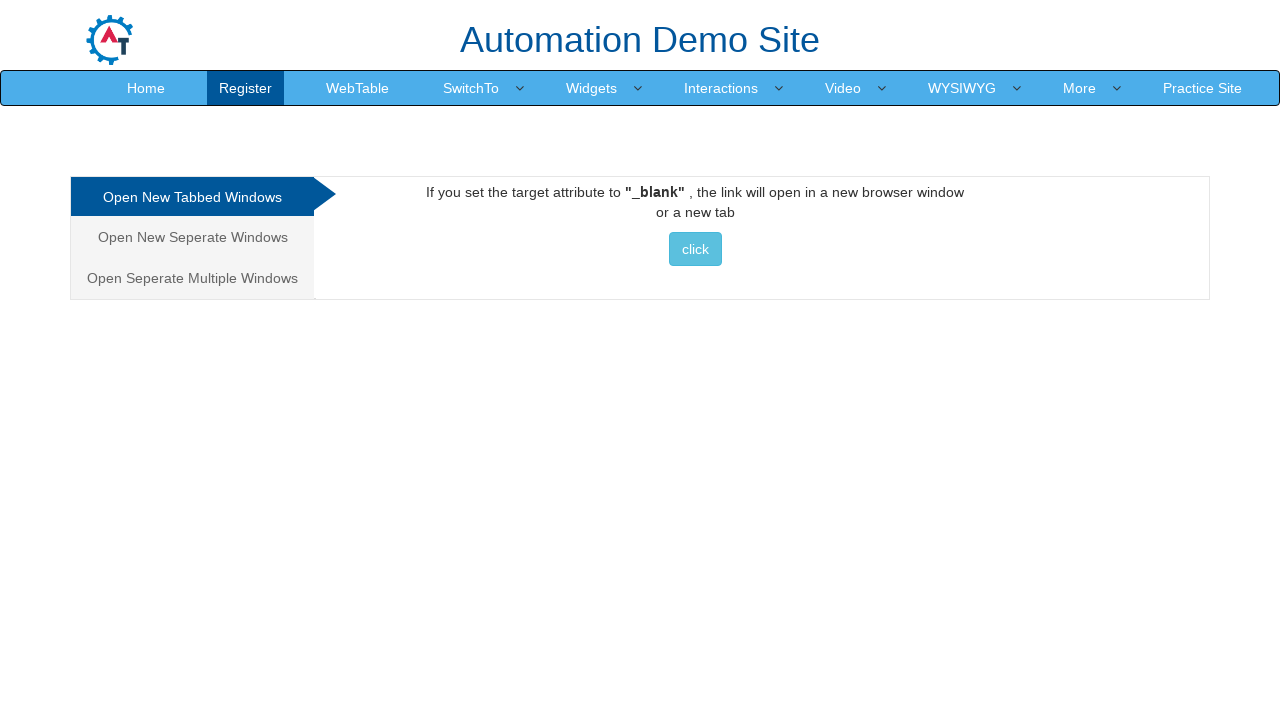

Waited for selenium.dev link to be visible
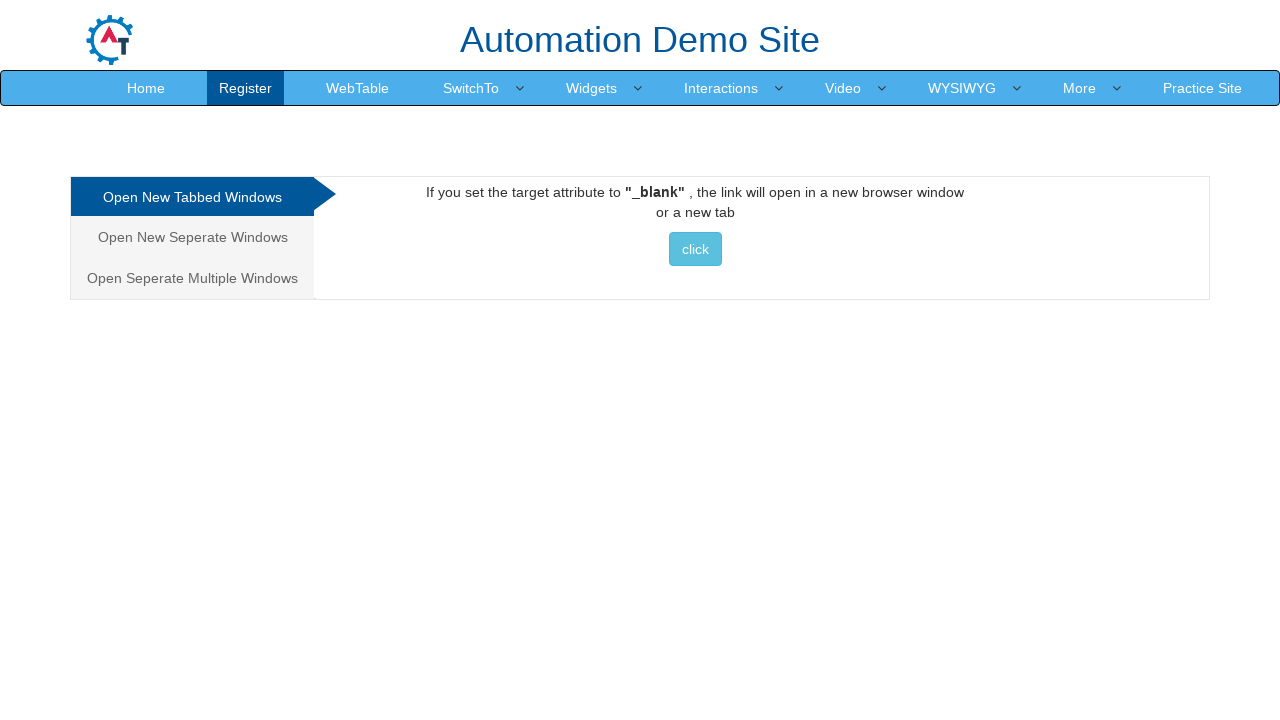

Clicked link to selenium.dev website at (695, 249) on a[href="http://www.selenium.dev"]
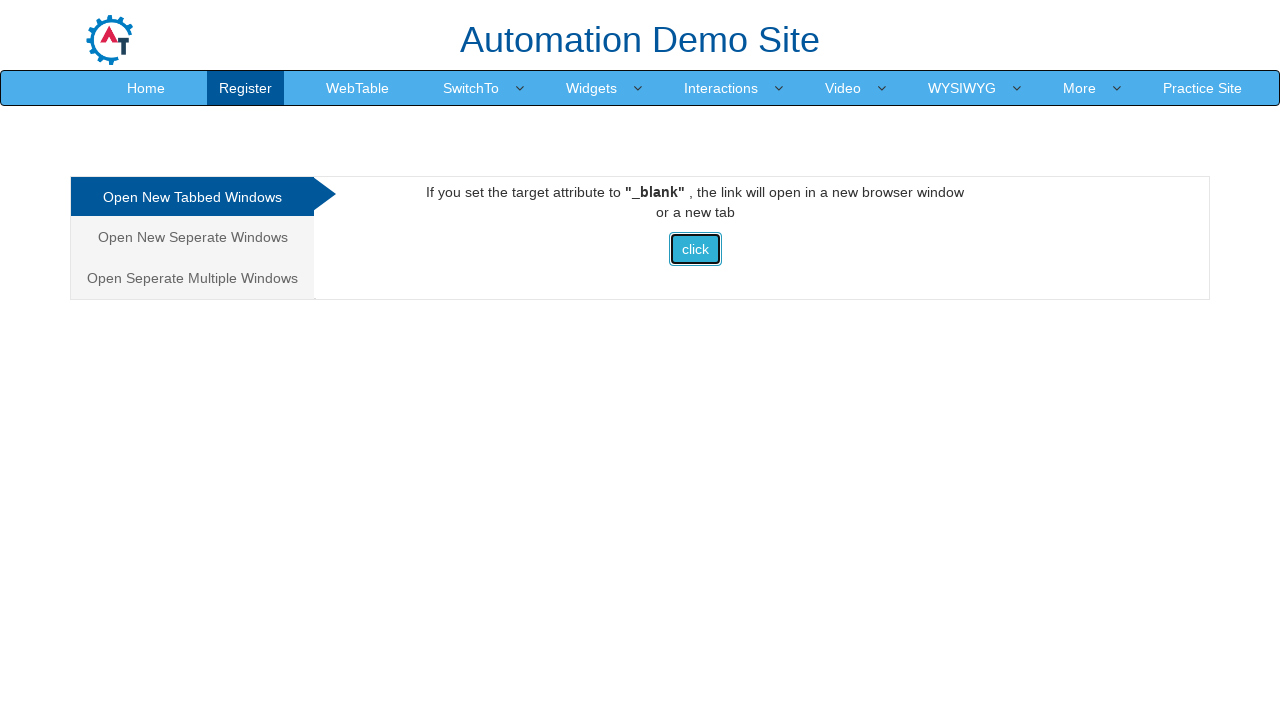

Waited for navigation and new window to process
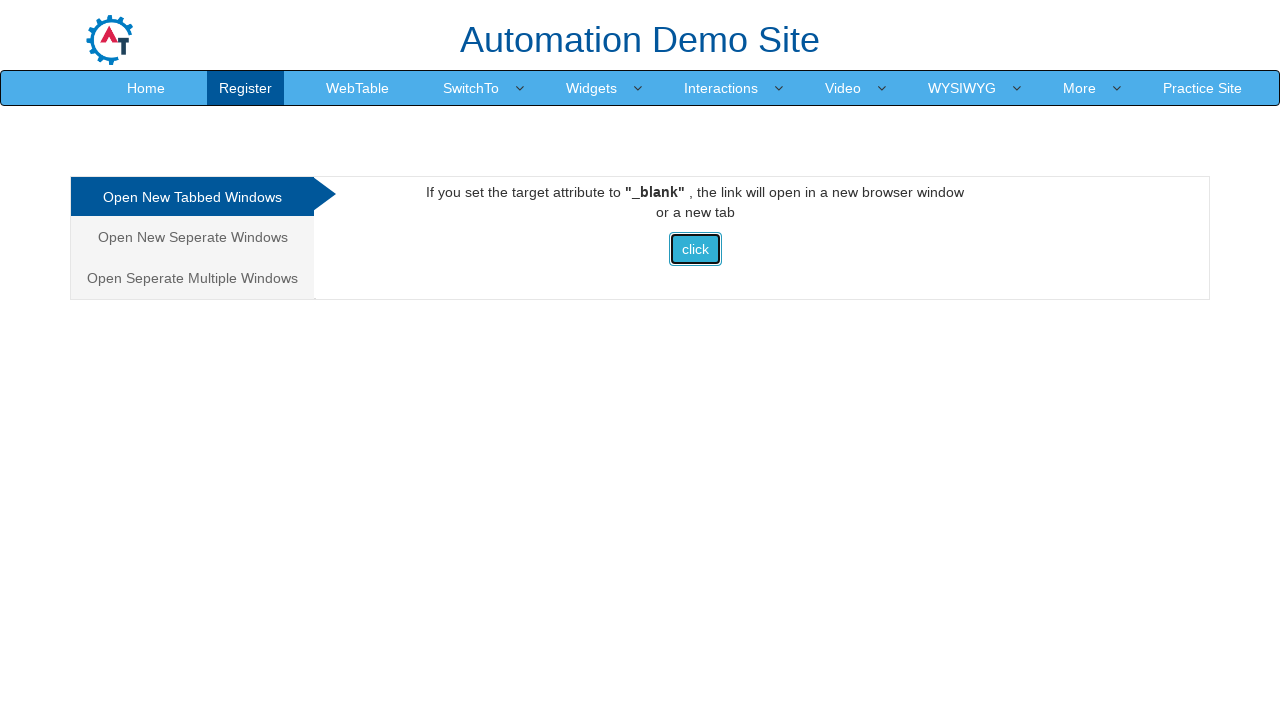

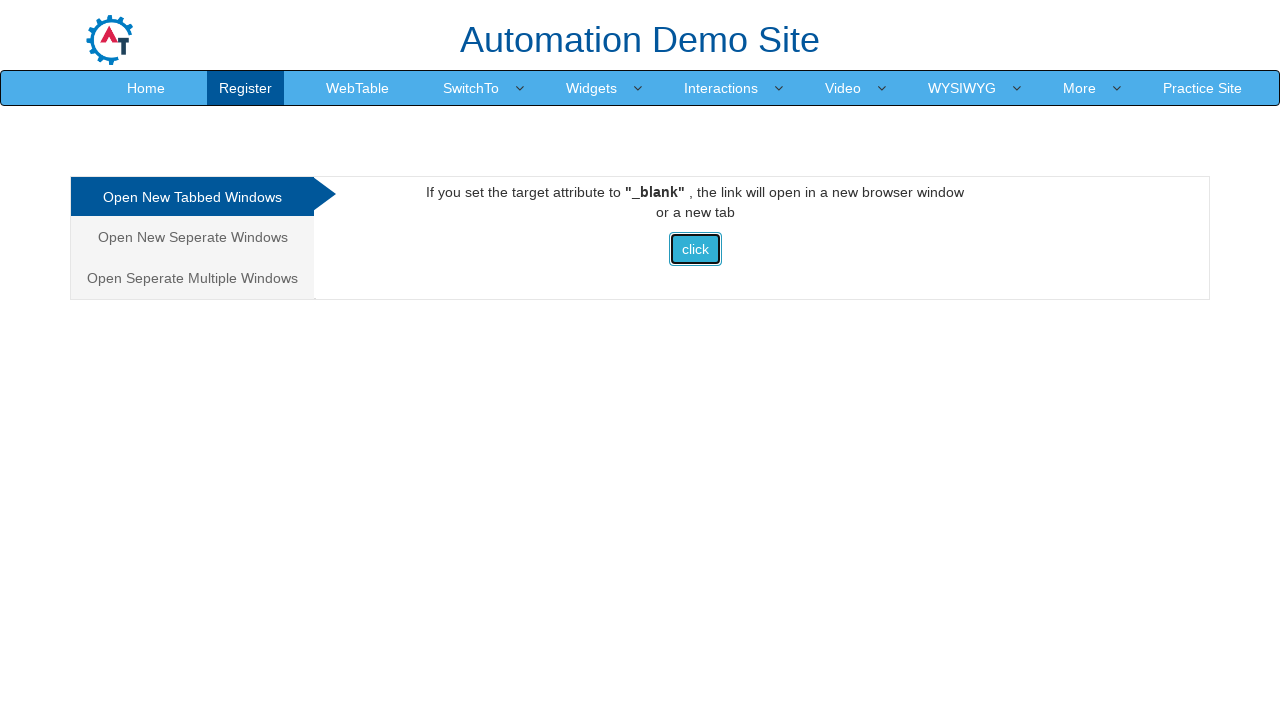